Tests double-click functionality on a button and verifies the resulting text change

Starting URL: https://automationfc.github.io/basic-form/index.html

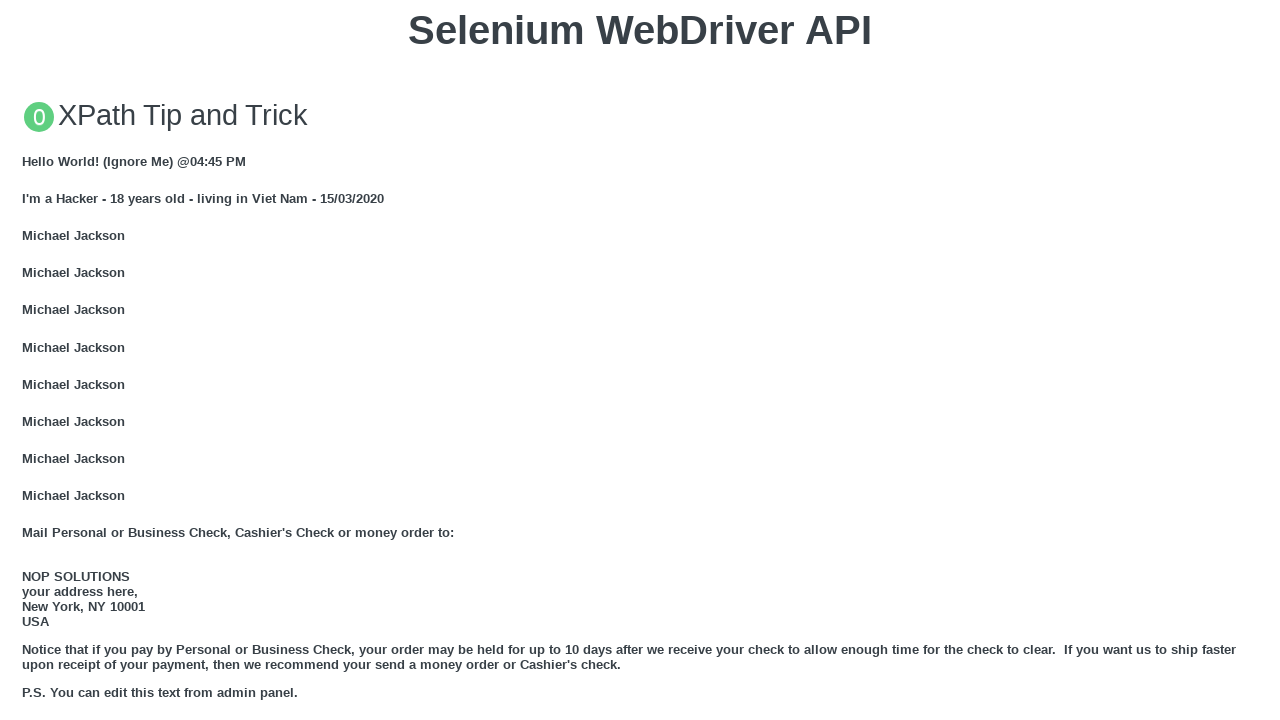

Scrolled double-click button into view
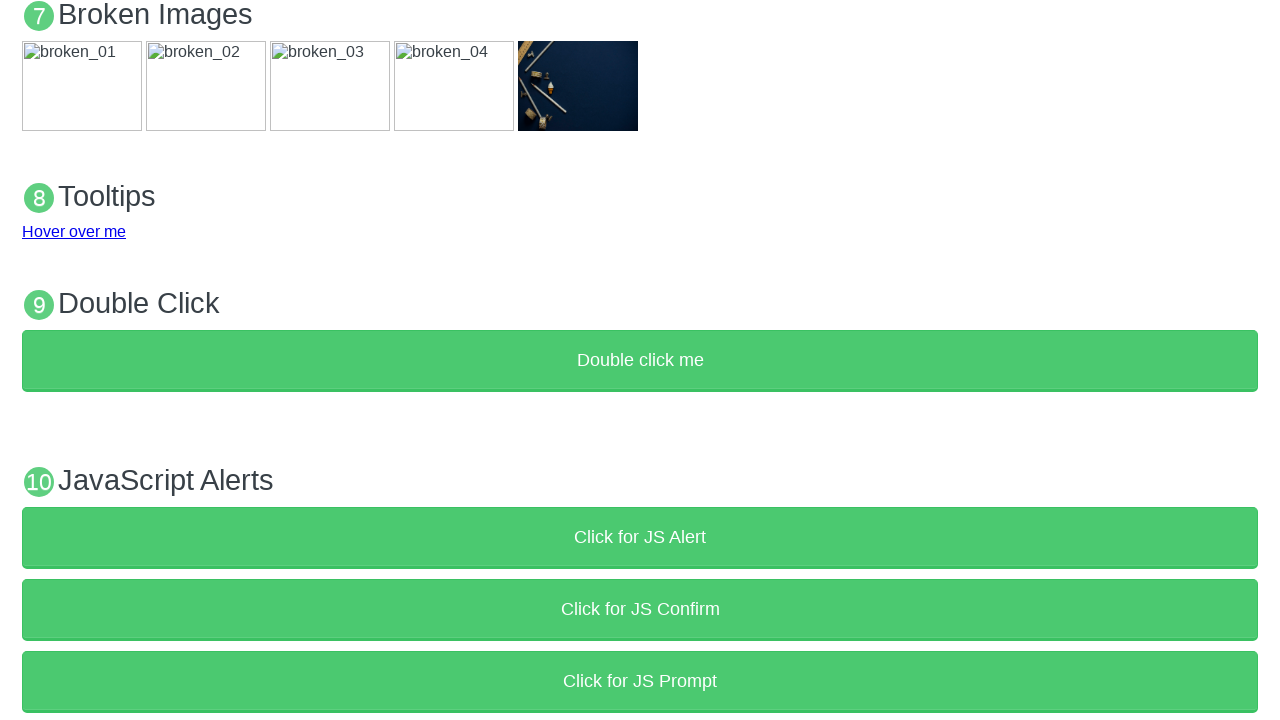

Double-clicked the button at (640, 361) on xpath=//button[text()='Double click me']
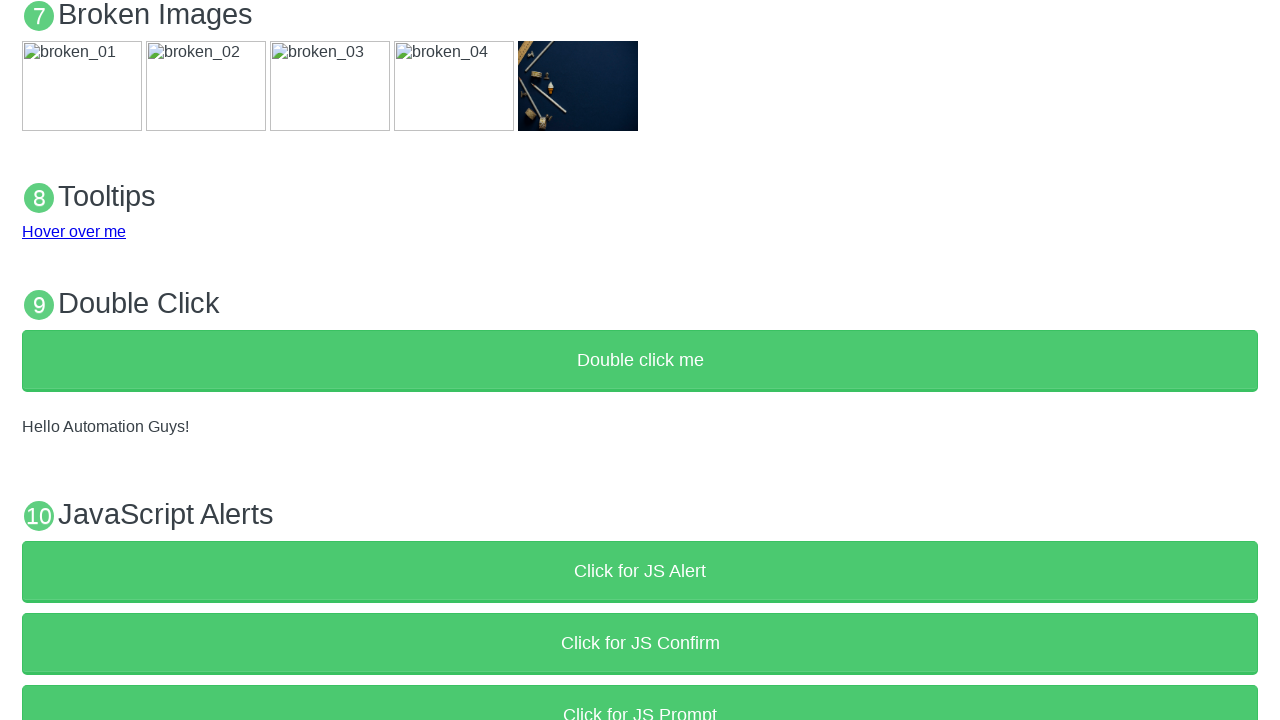

Verified text 'Hello Automation Guys!' appears after double-click
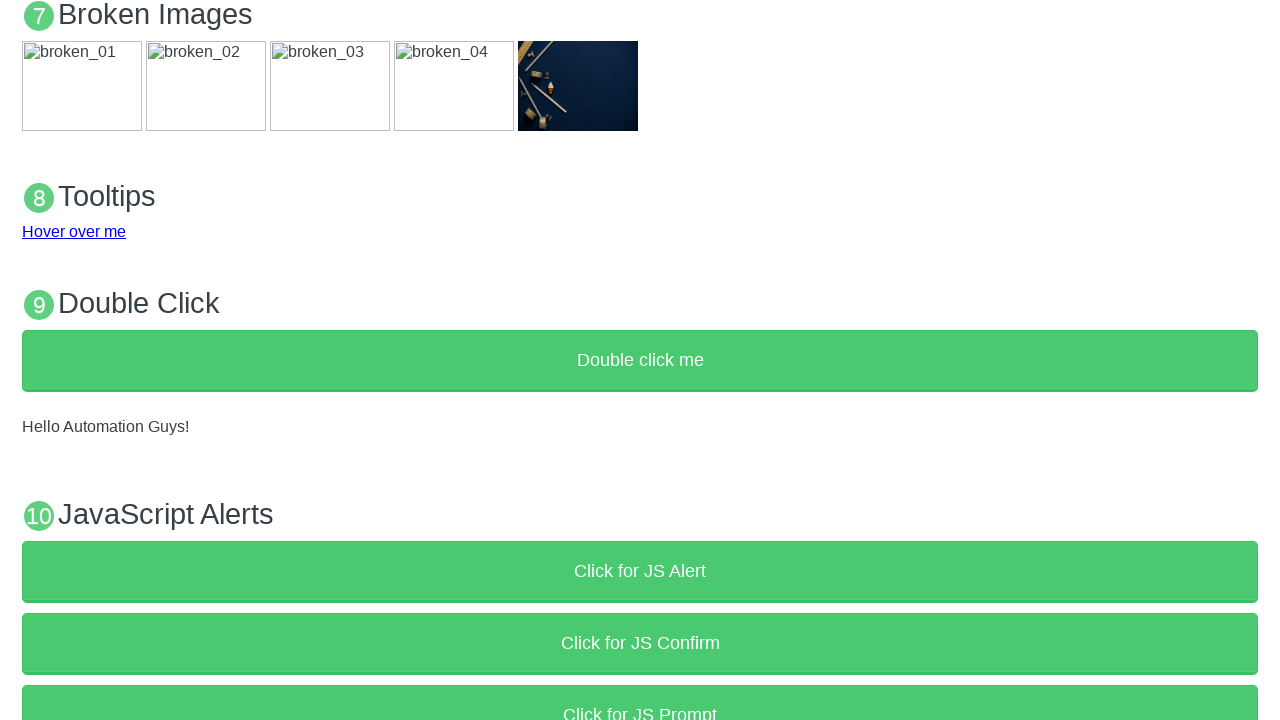

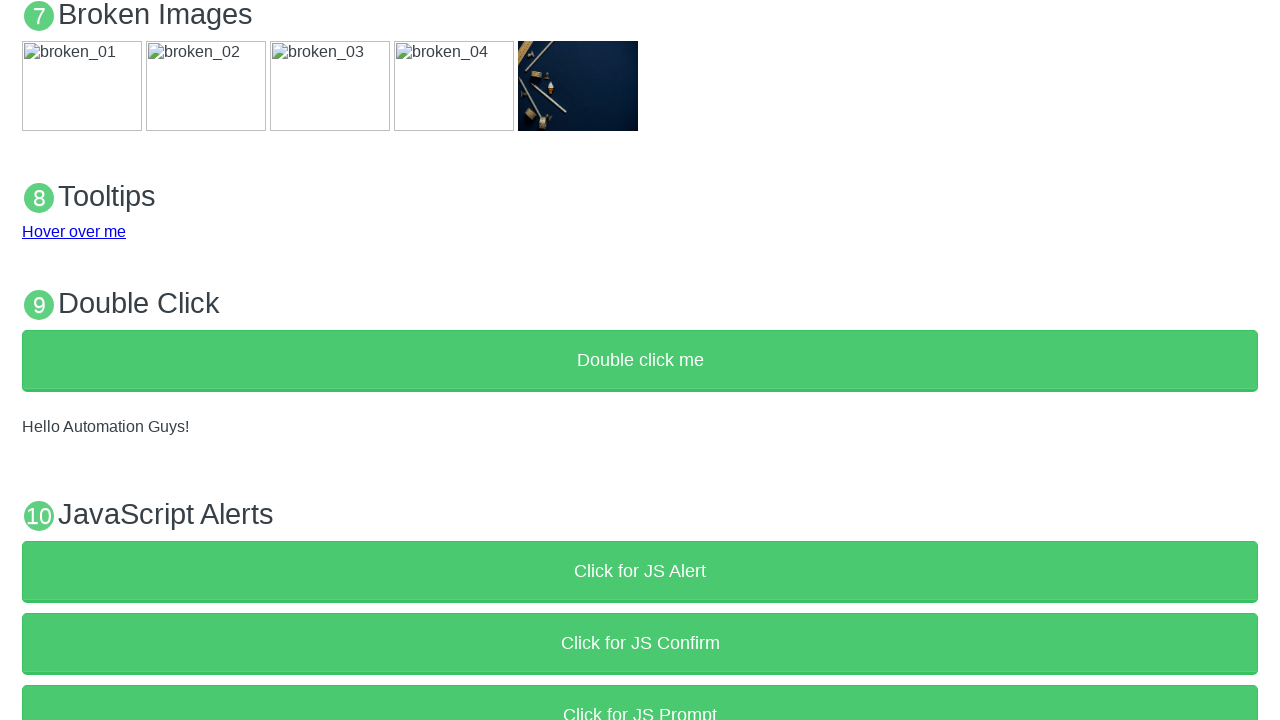